Tests that the complete all checkbox updates state when individual items are completed or cleared

Starting URL: https://demo.playwright.dev/todomvc

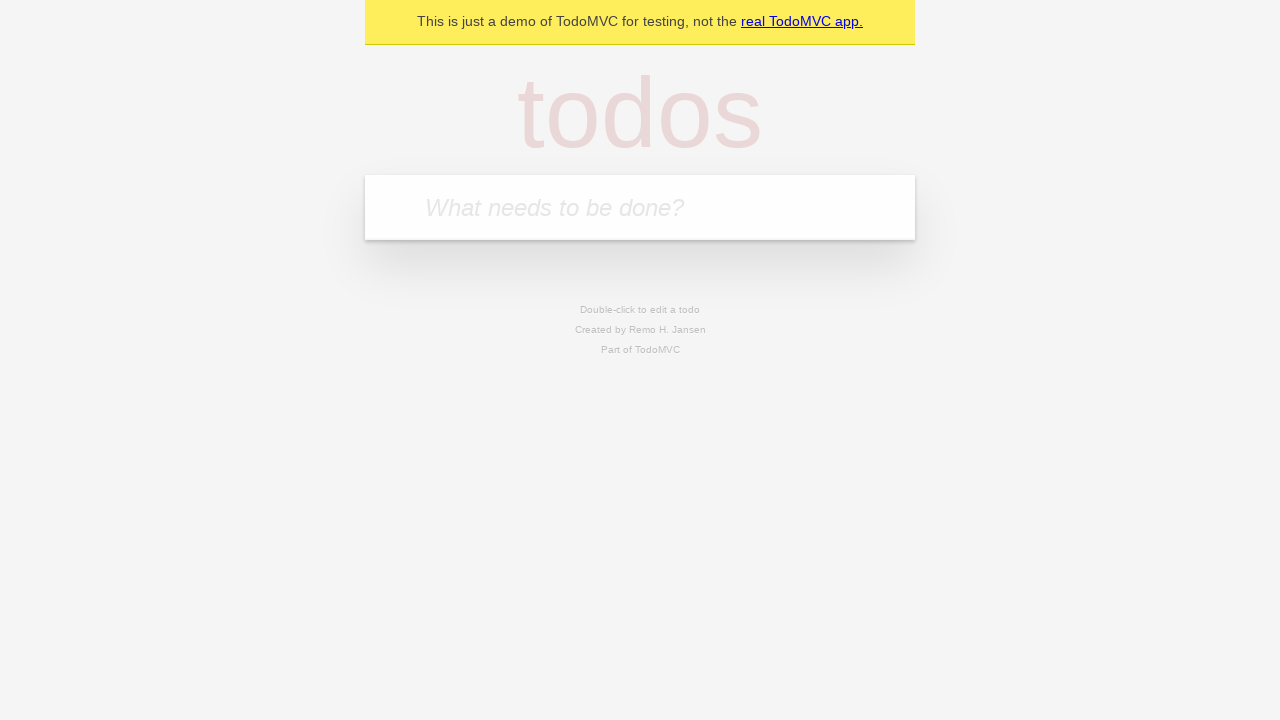

Filled todo input with 'buy some cheese' on internal:attr=[placeholder="What needs to be done?"i]
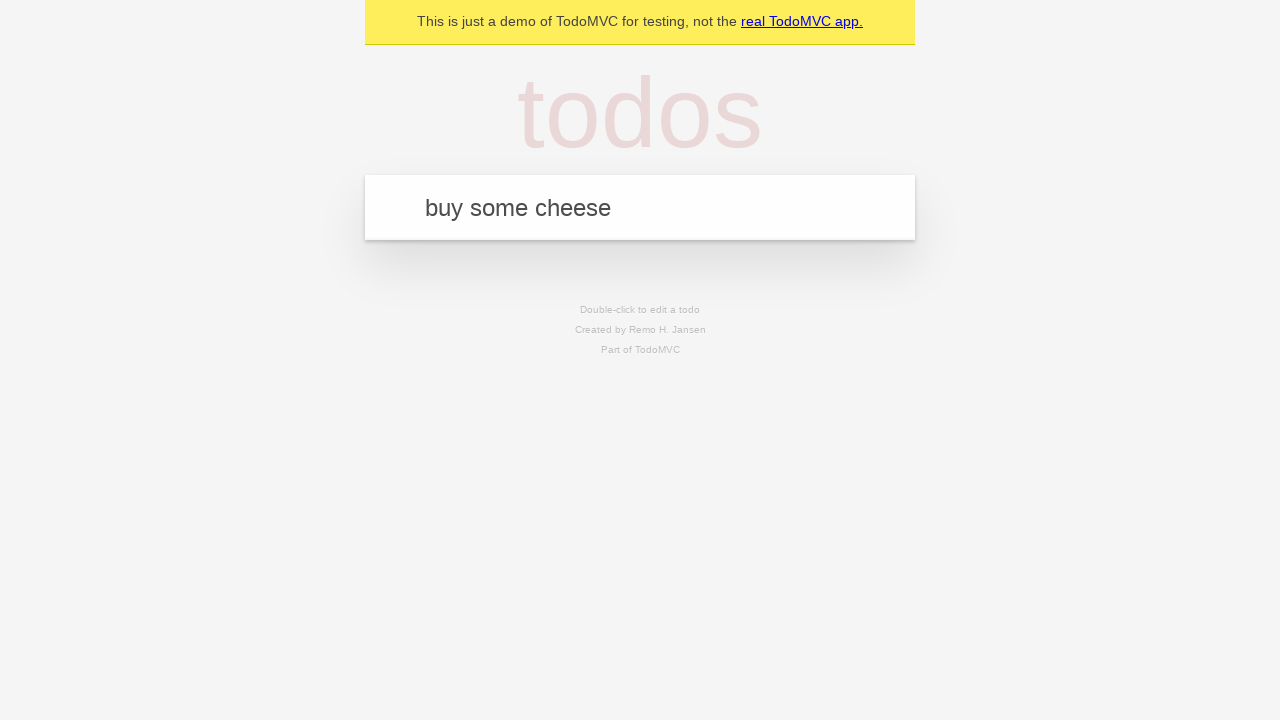

Pressed Enter to create first todo on internal:attr=[placeholder="What needs to be done?"i]
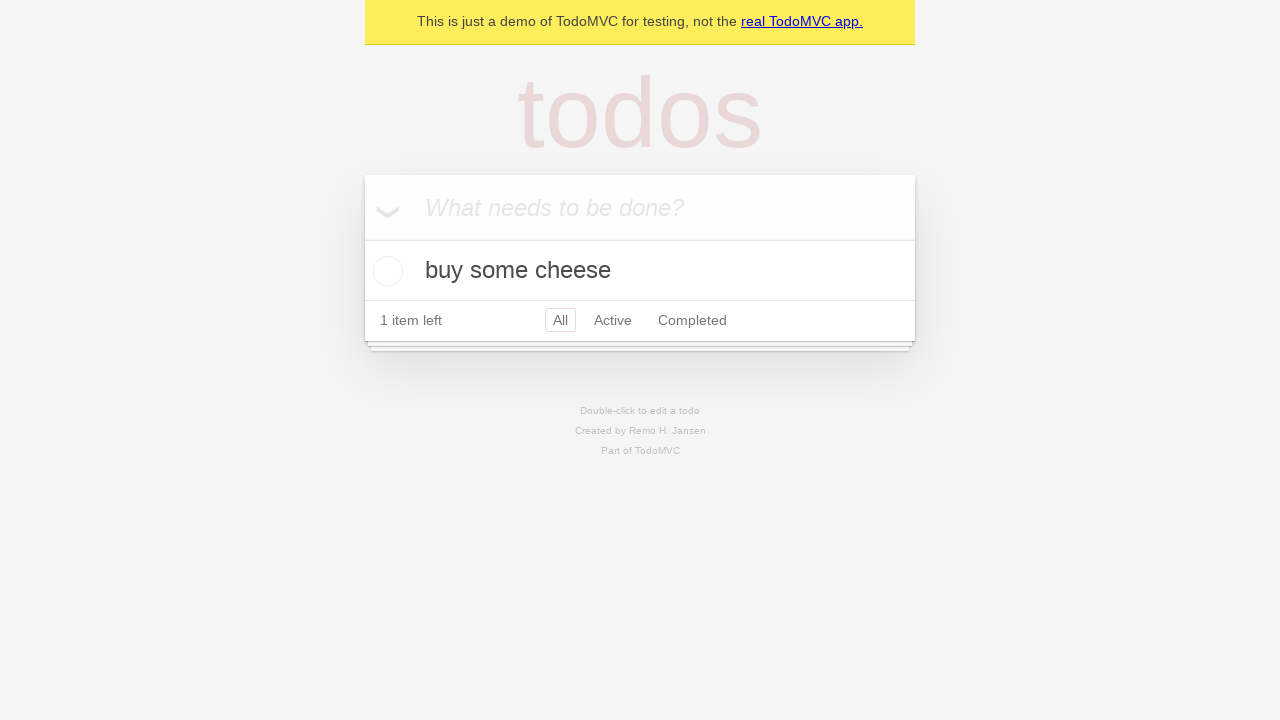

Filled todo input with 'feed the cat' on internal:attr=[placeholder="What needs to be done?"i]
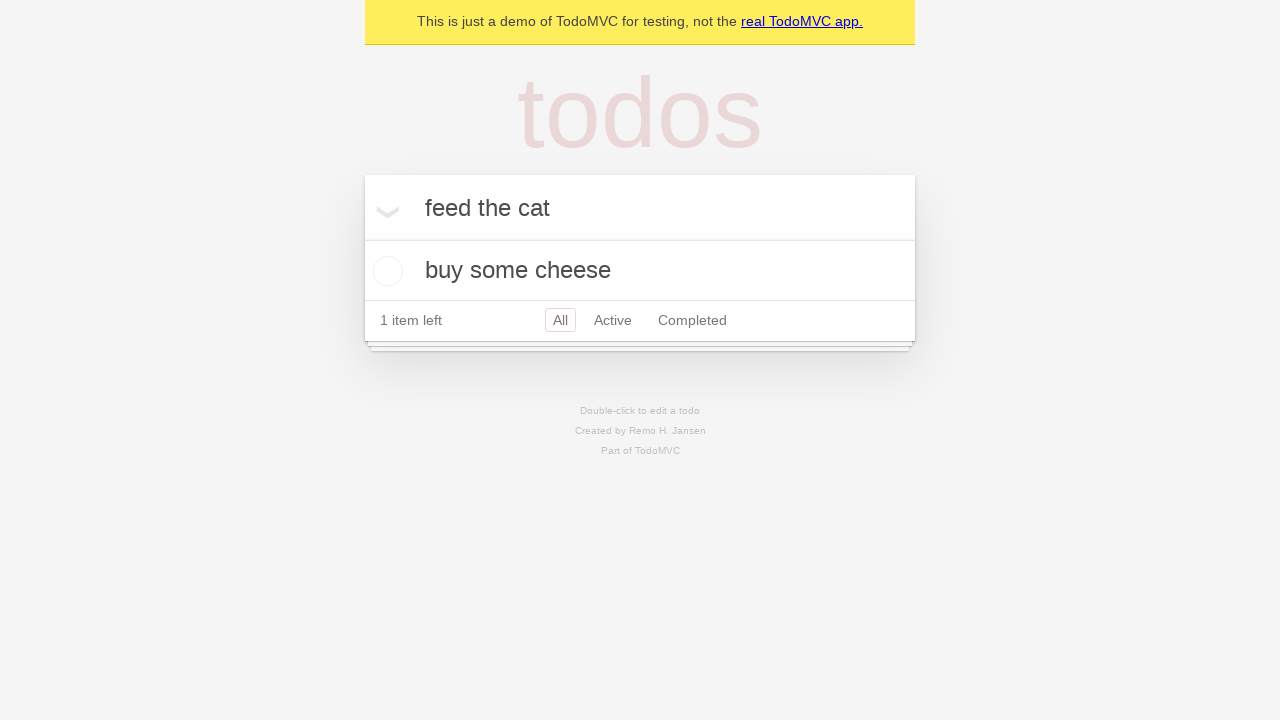

Pressed Enter to create second todo on internal:attr=[placeholder="What needs to be done?"i]
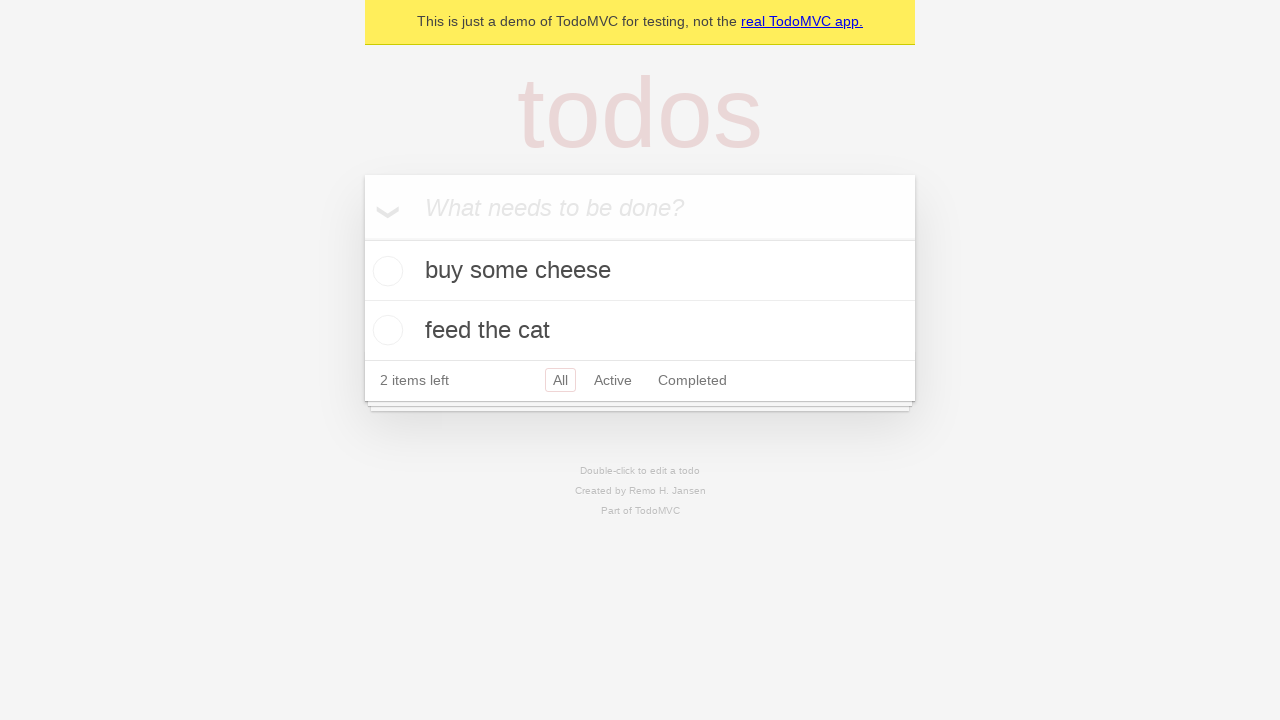

Filled todo input with 'book a doctors appointment' on internal:attr=[placeholder="What needs to be done?"i]
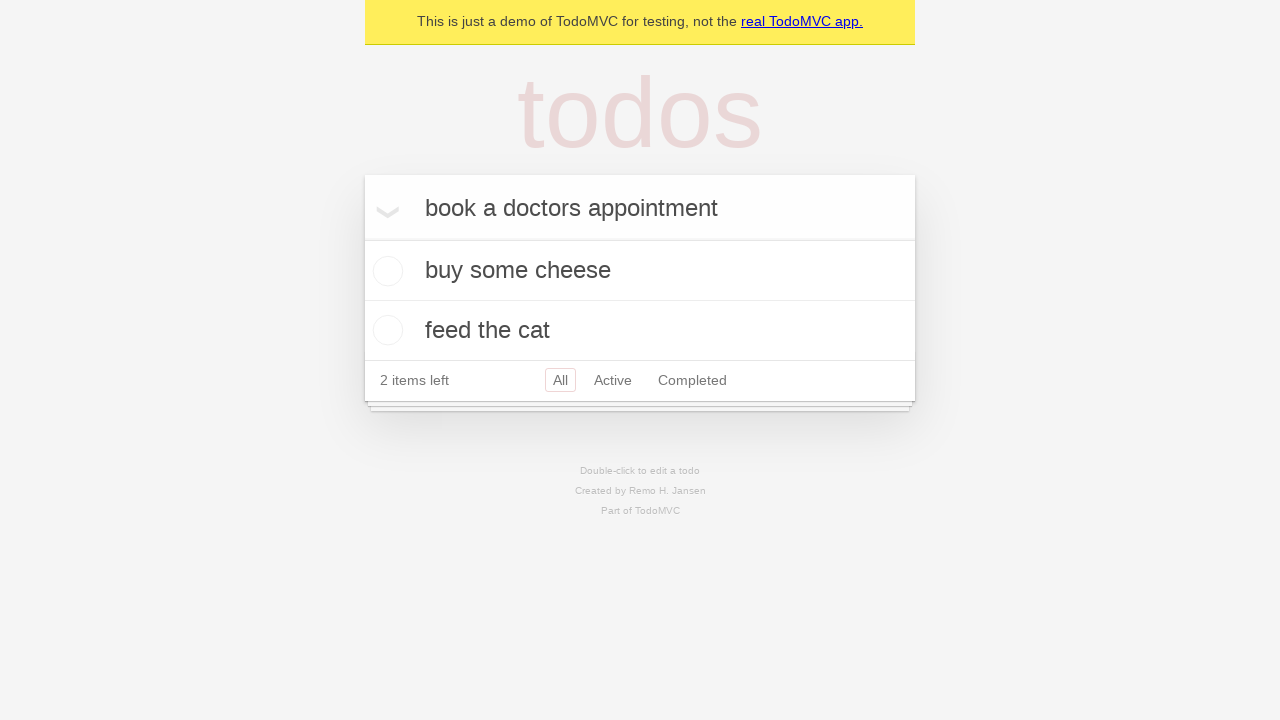

Pressed Enter to create third todo on internal:attr=[placeholder="What needs to be done?"i]
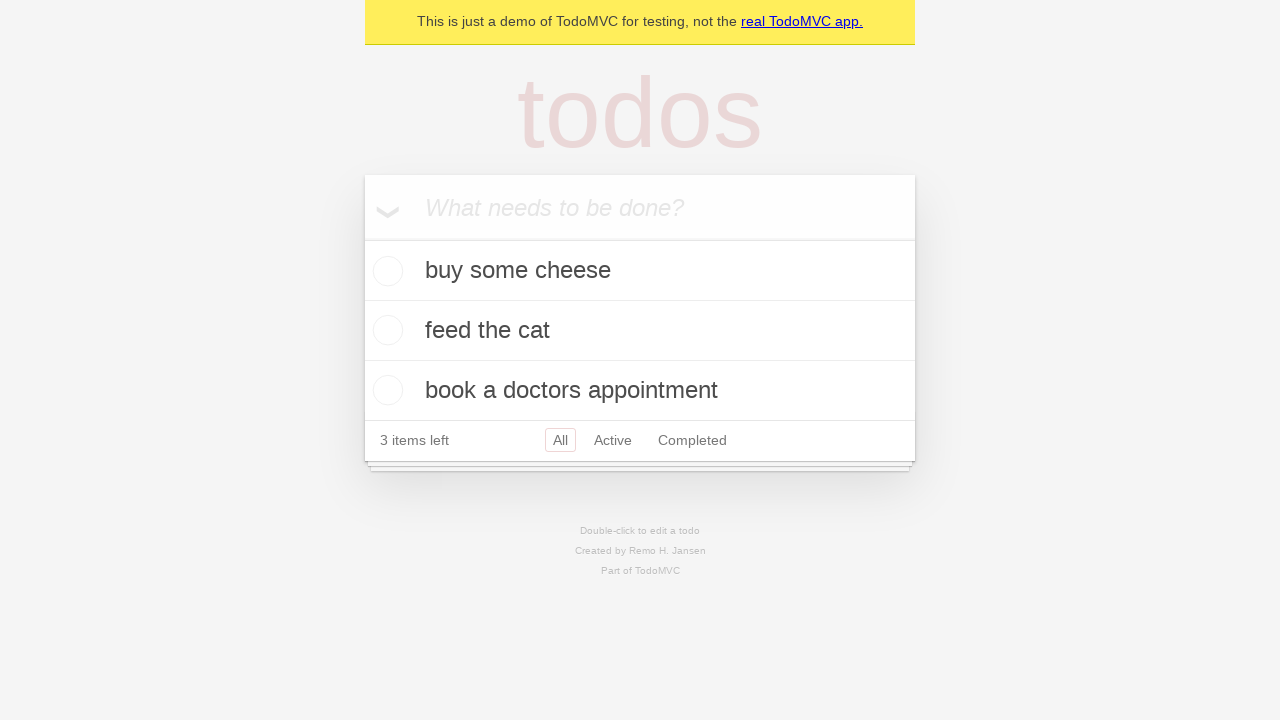

Checked 'Mark all as complete' checkbox - all todos marked complete at (362, 238) on internal:label="Mark all as complete"i
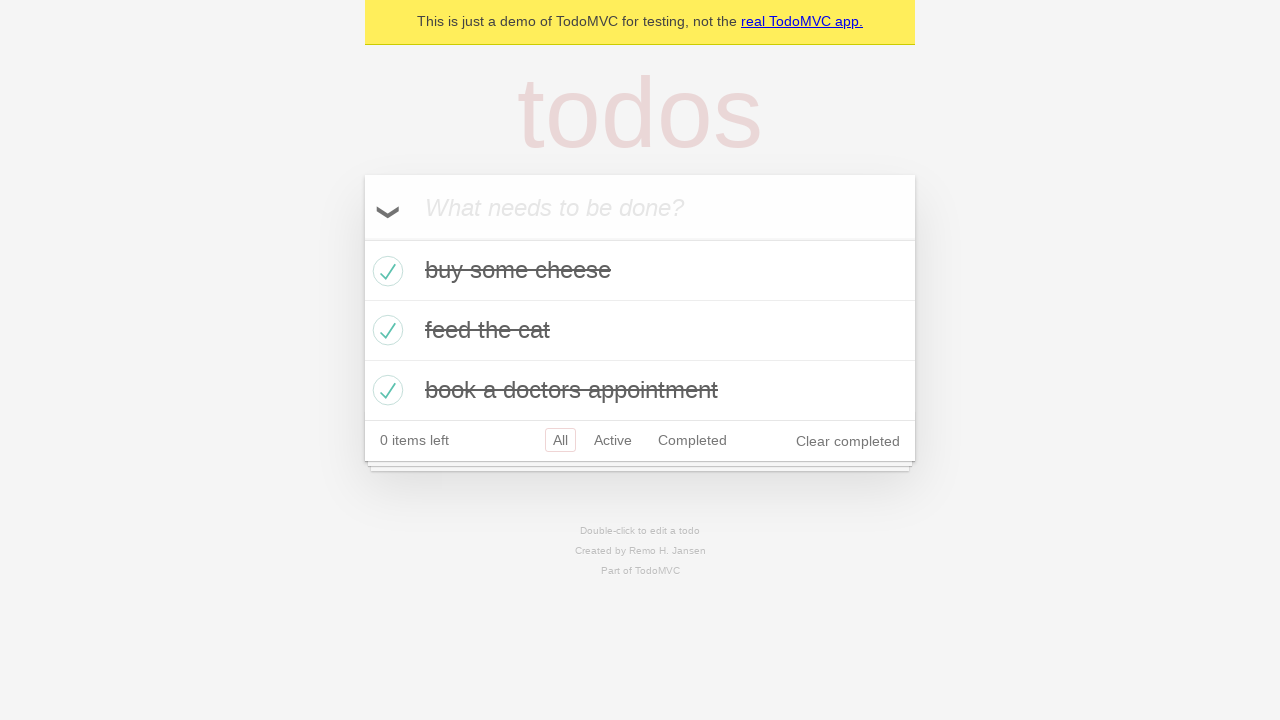

Unchecked first todo - 'complete all' checkbox should be unchecked at (385, 271) on internal:testid=[data-testid="todo-item"s] >> nth=0 >> internal:role=checkbox
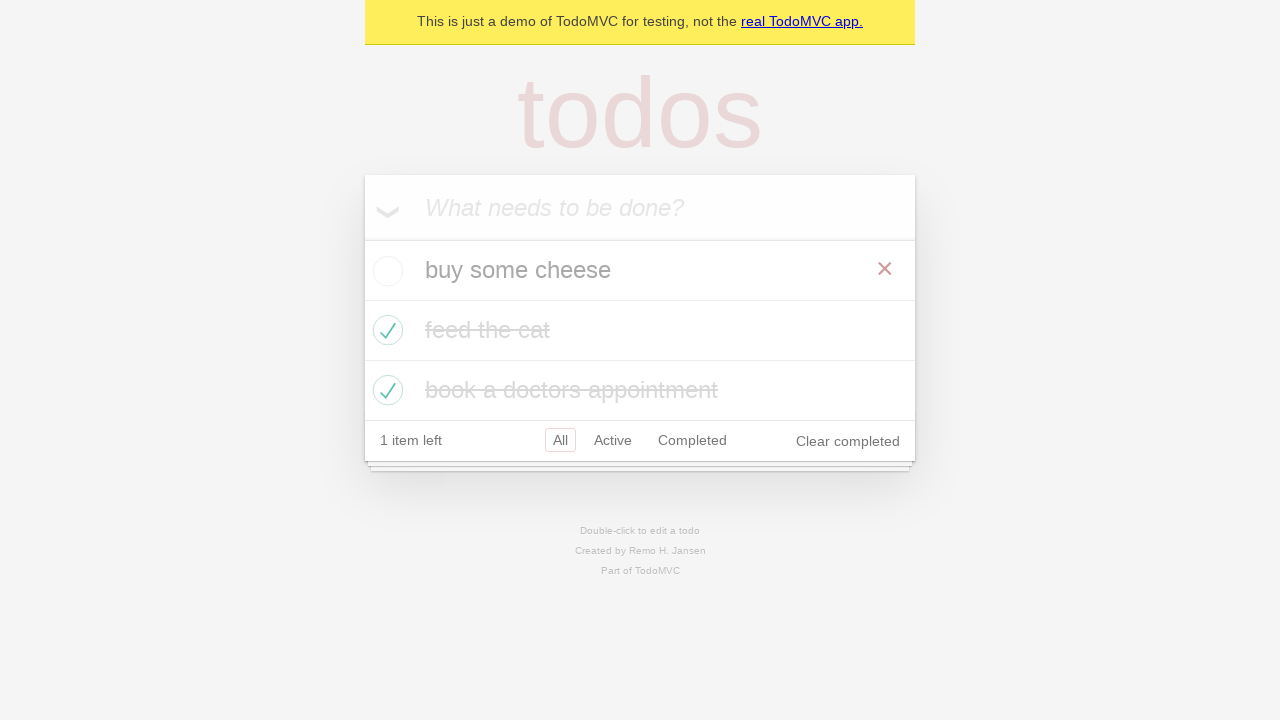

Checked first todo again - all todos complete, 'complete all' checkbox should be checked at (385, 271) on internal:testid=[data-testid="todo-item"s] >> nth=0 >> internal:role=checkbox
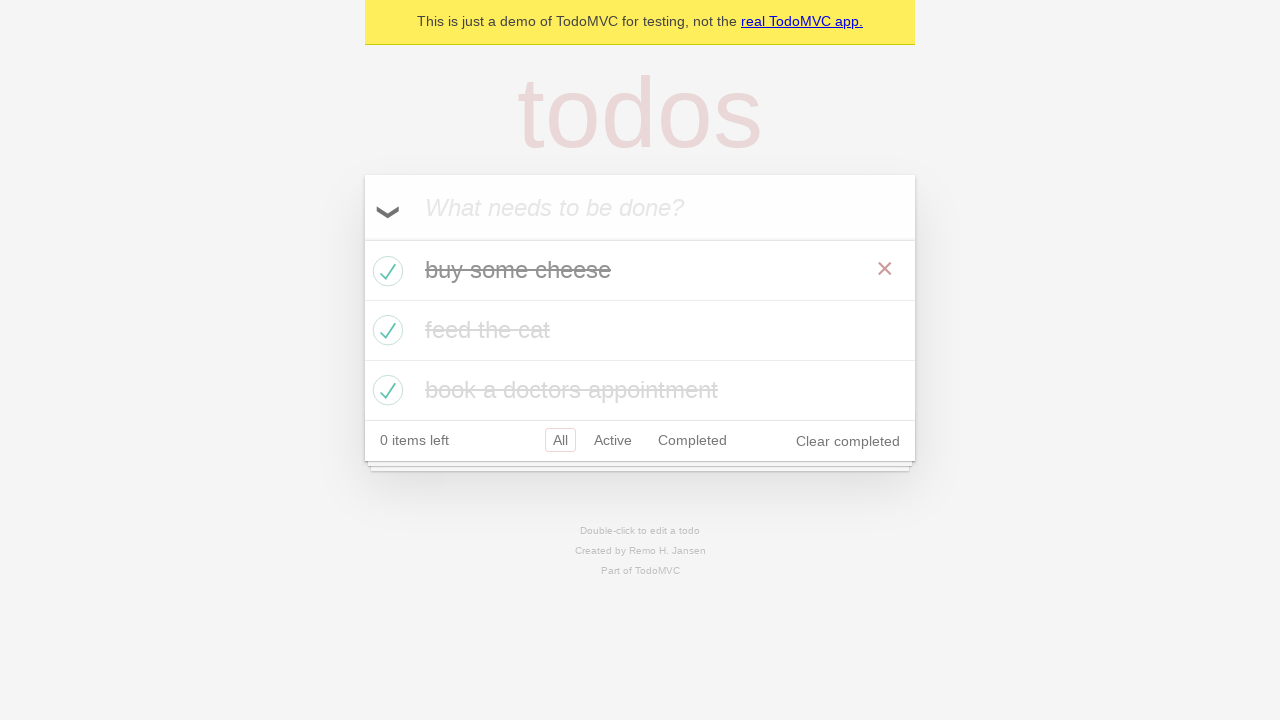

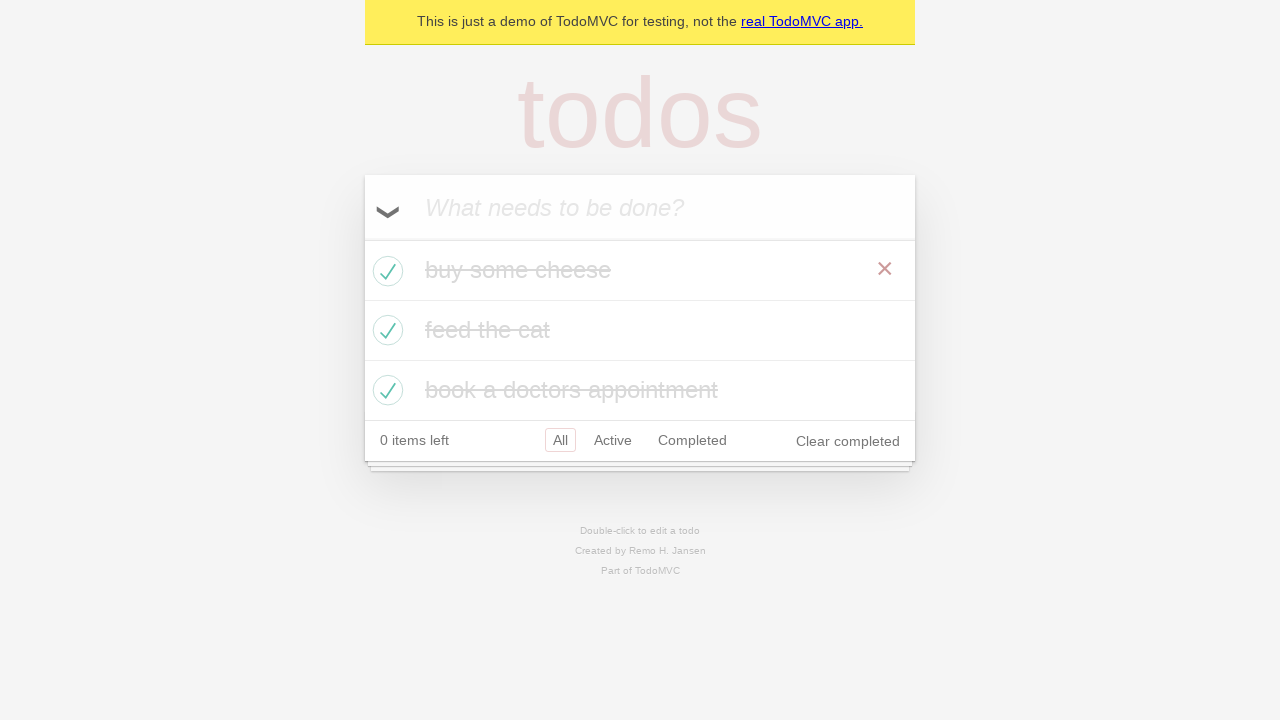